Navigates to the Heroku test site and clicks on the A/B Testing link

Starting URL: http://the-internet.herokuapp.com

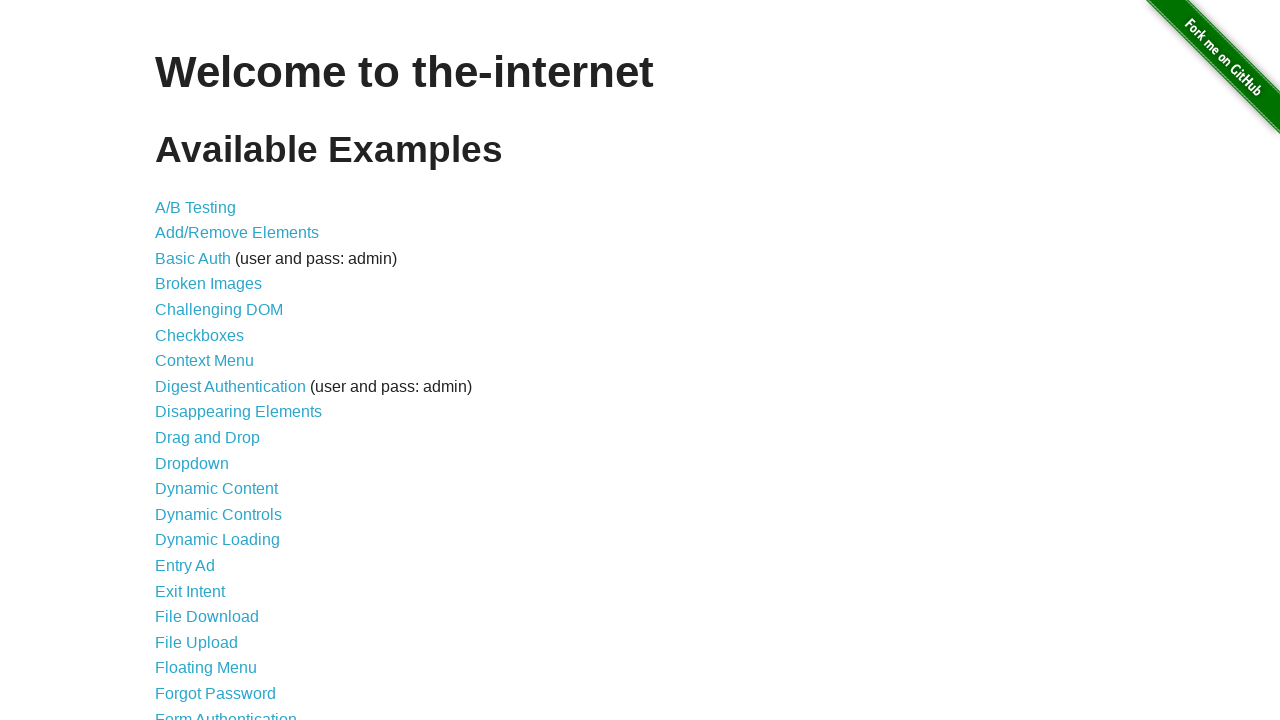

Navigated to Heroku test site homepage
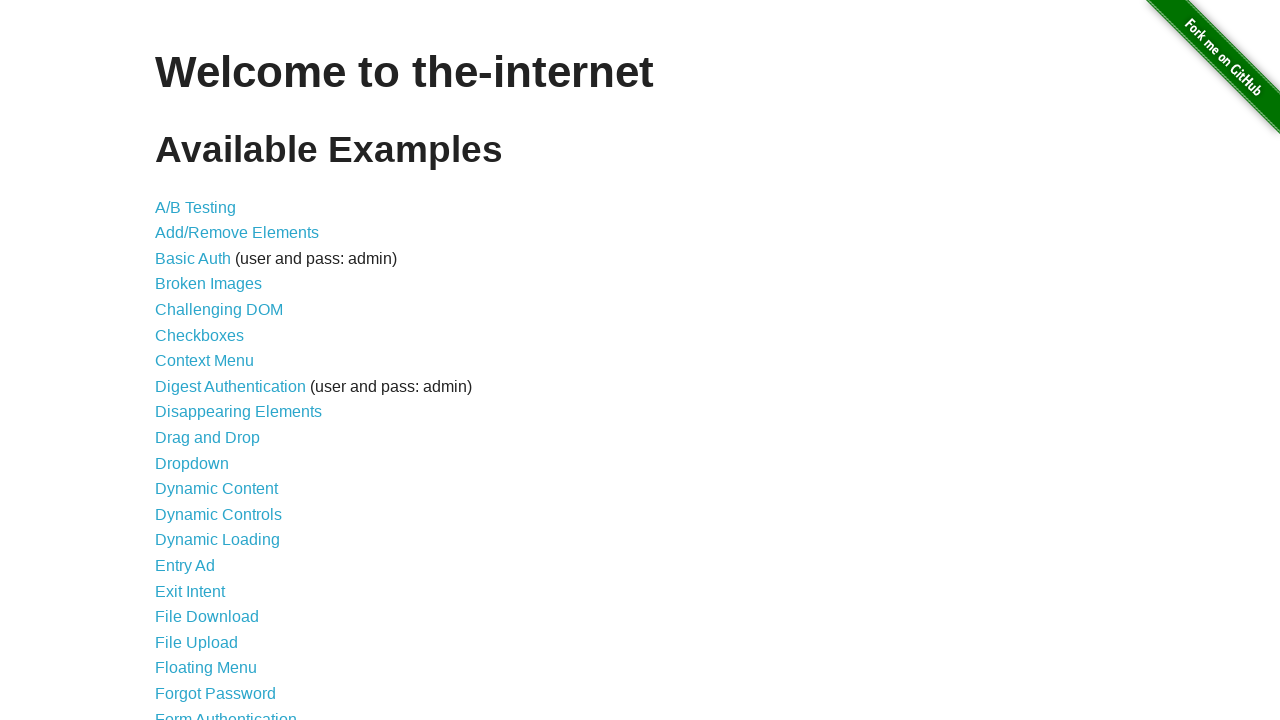

Clicked on the A/B Testing link at (196, 207) on text=A/B Testing
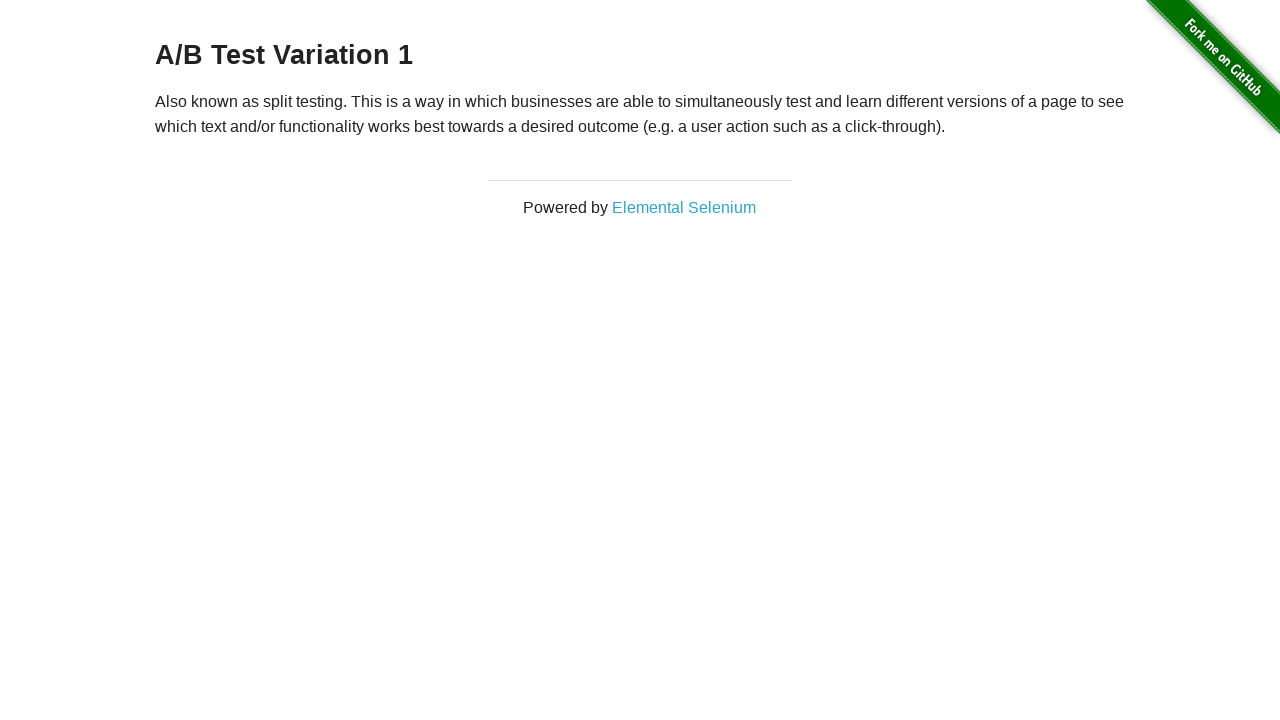

A/B Testing page loaded and network became idle
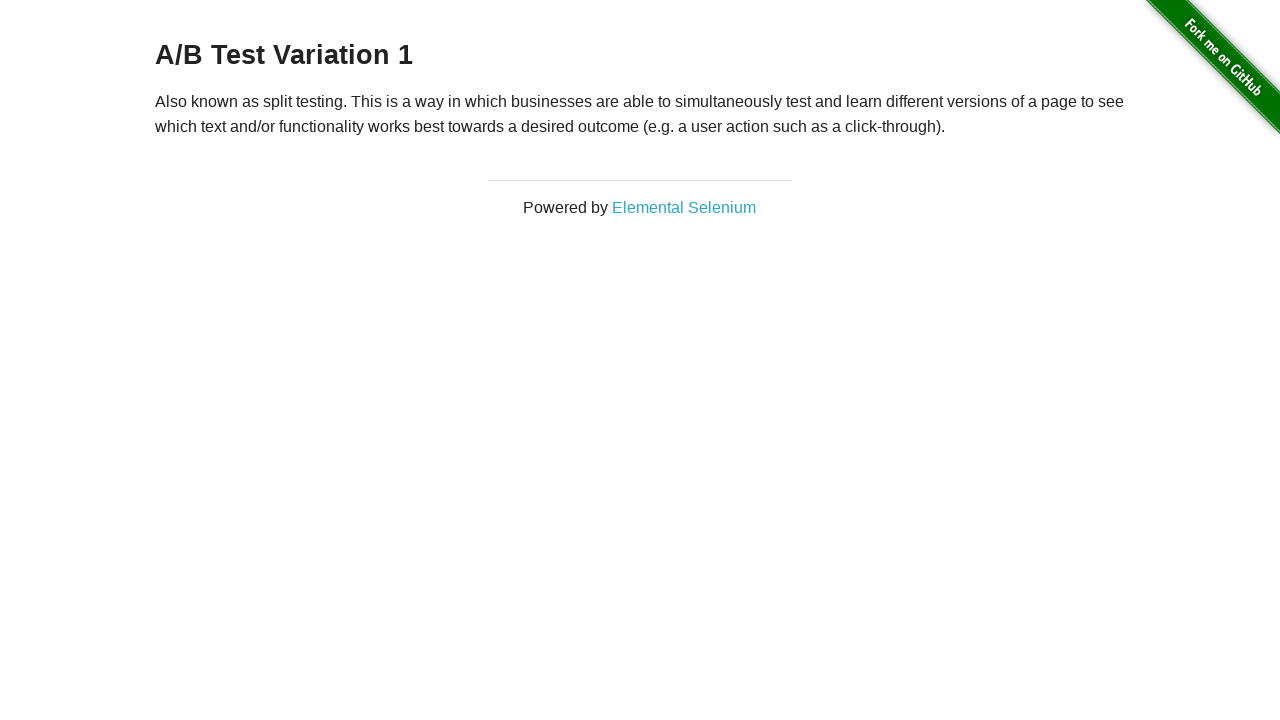

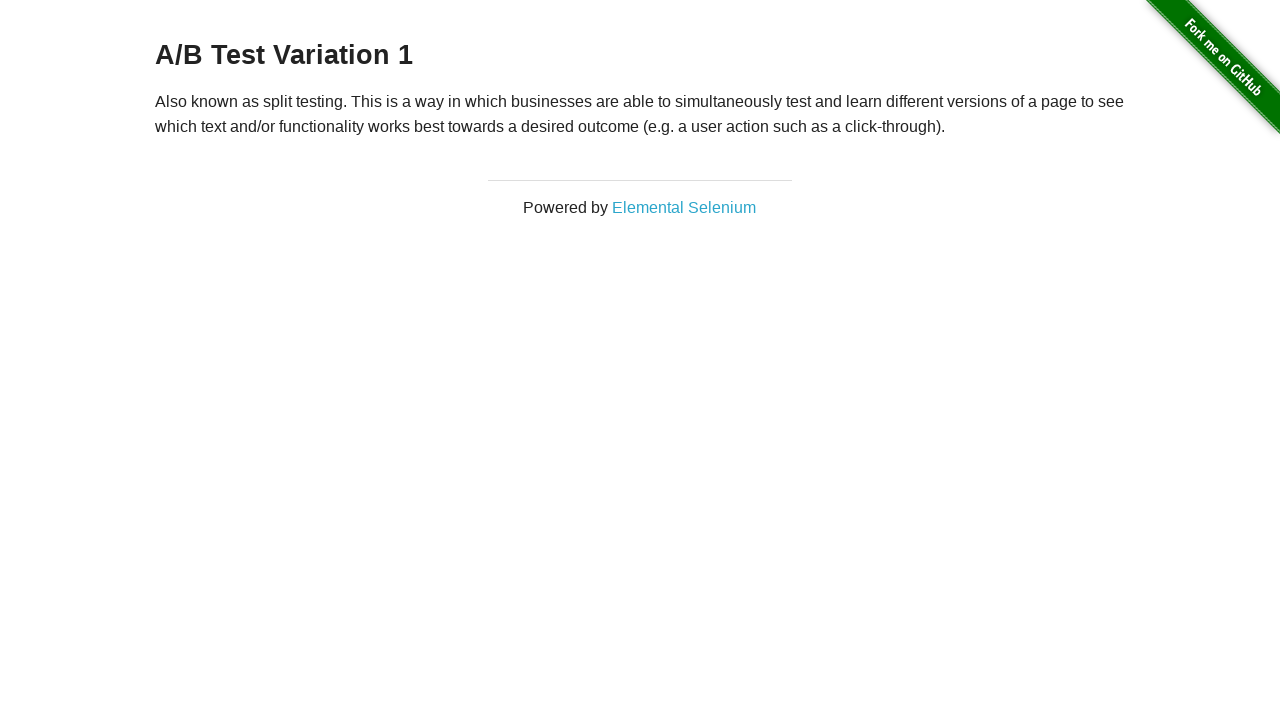